Tests iframe interaction by navigating to a frames demo page, switching to an iframe, and verifying the heading text inside the iframe

Starting URL: https://demoqa.com/frames

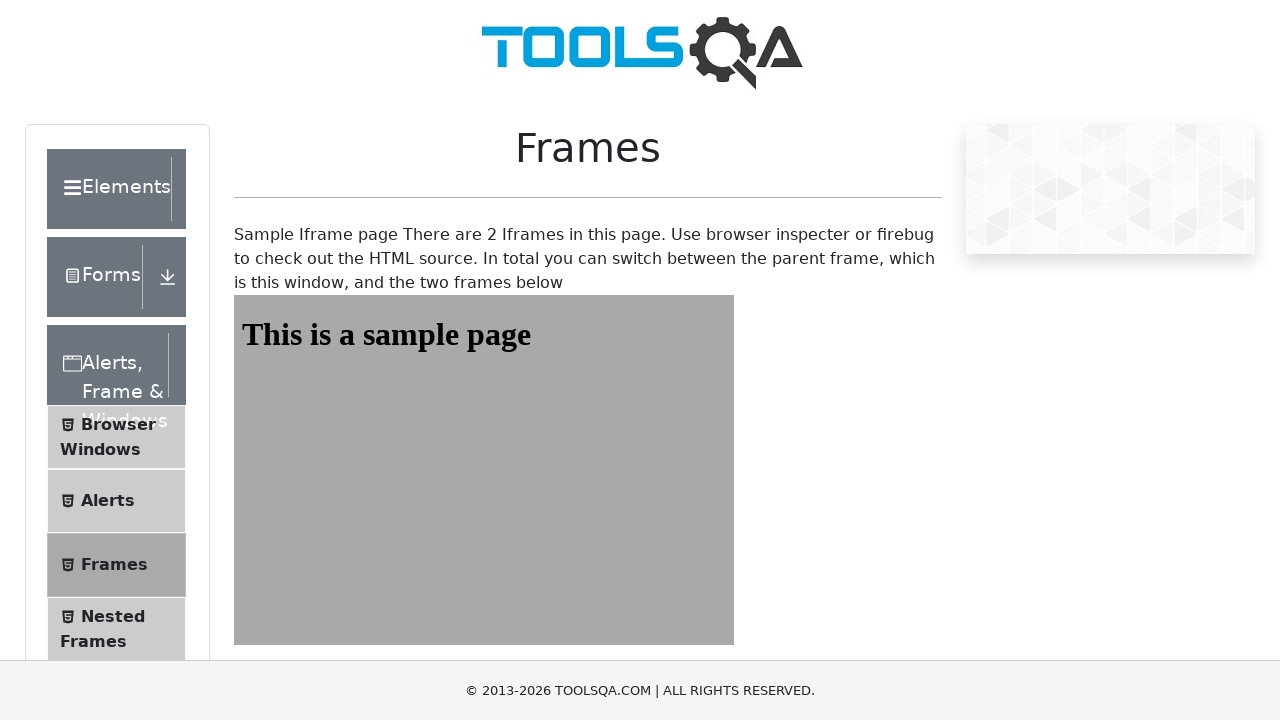

Navigated to frames demo page at https://demoqa.com/frames
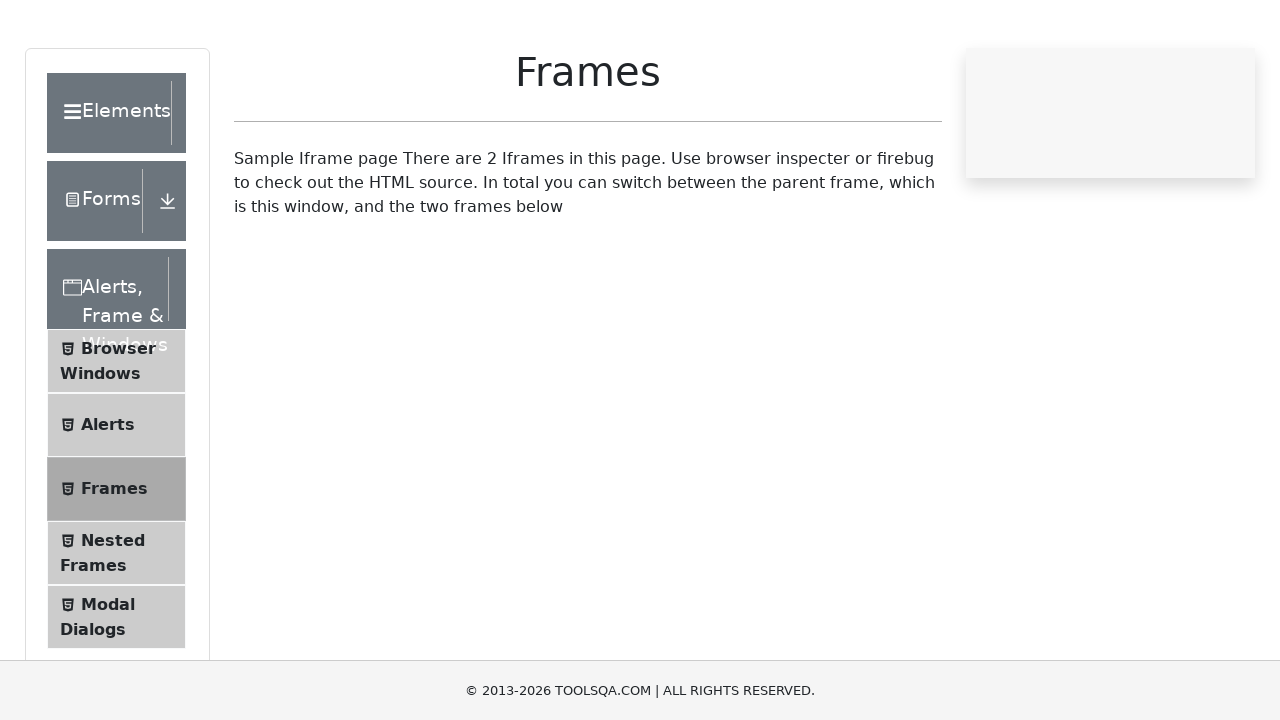

Waited for iframe#frame1 to be present
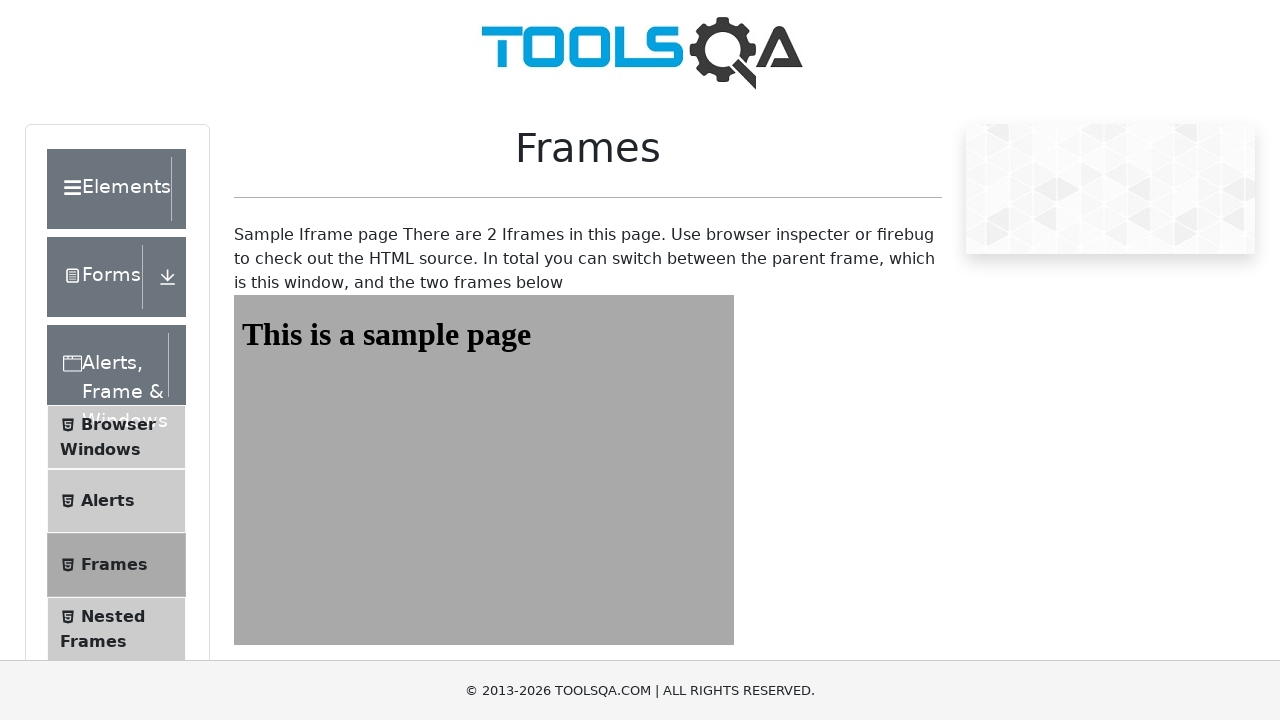

Located iframe#frame1 for content interaction
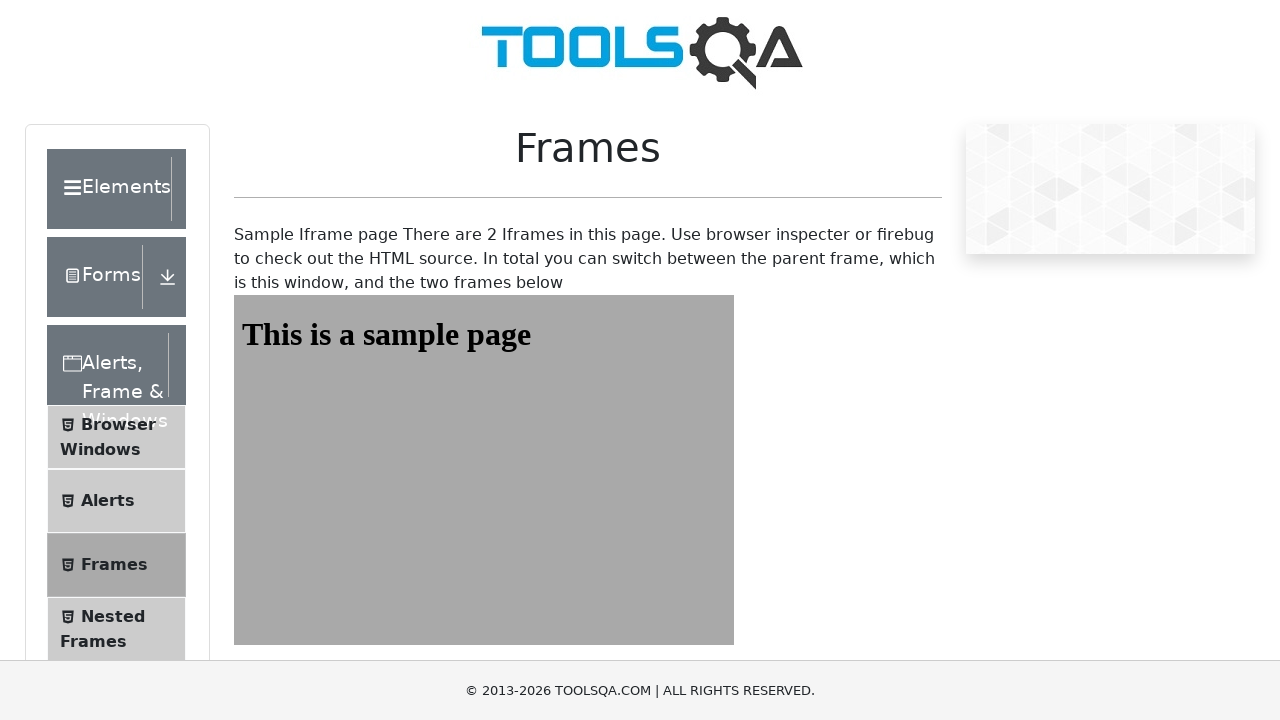

Located h1#sampleHeading element inside iframe
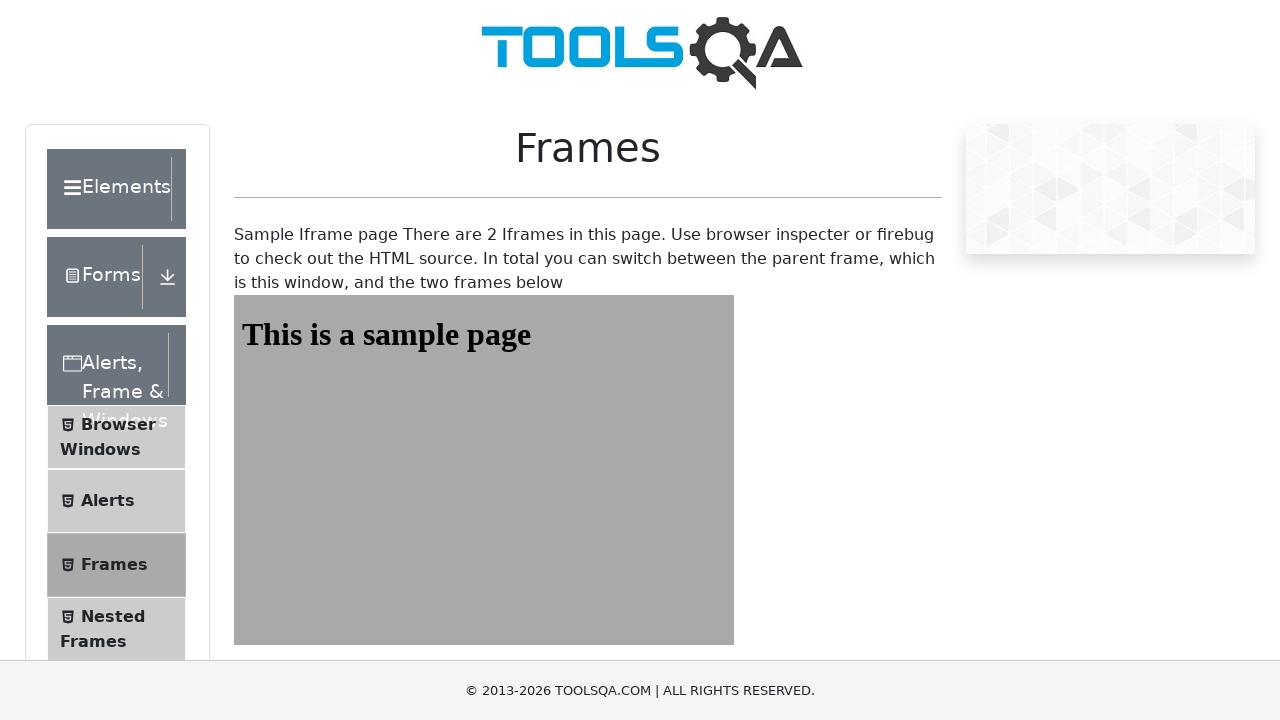

Waited for h1#sampleHeading to be ready
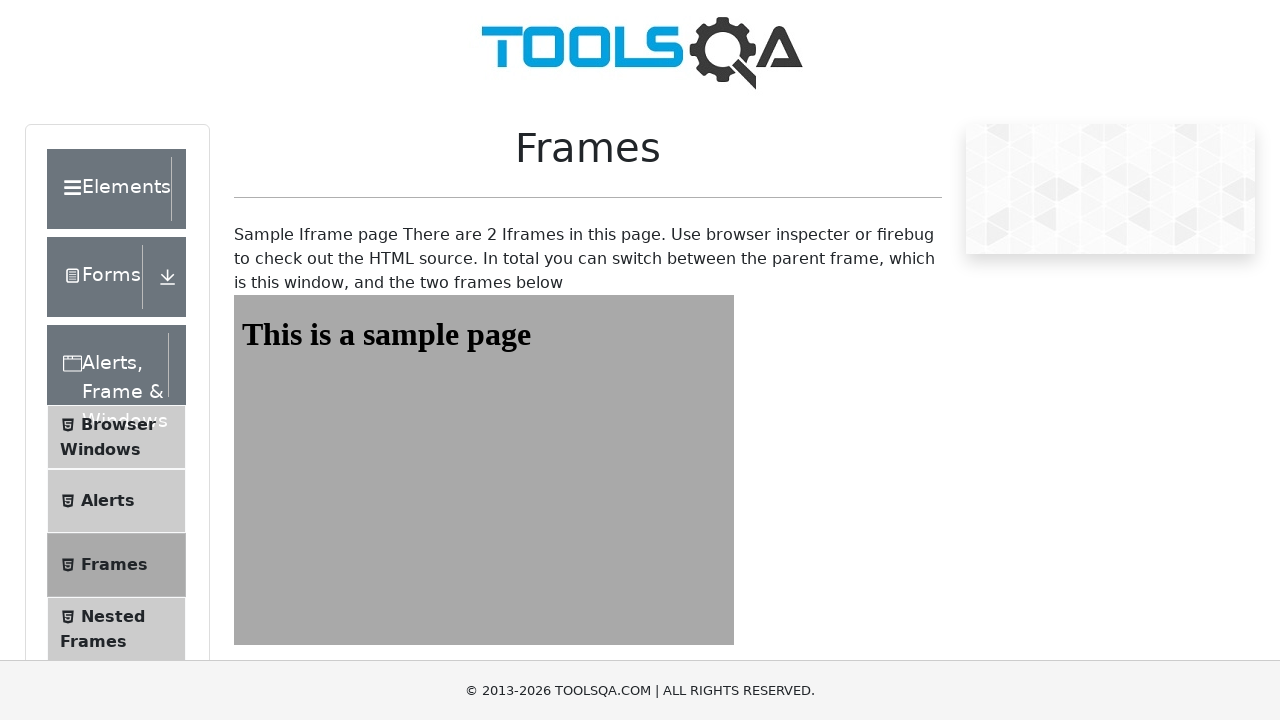

Retrieved and printed heading text: 'This is a sample page'
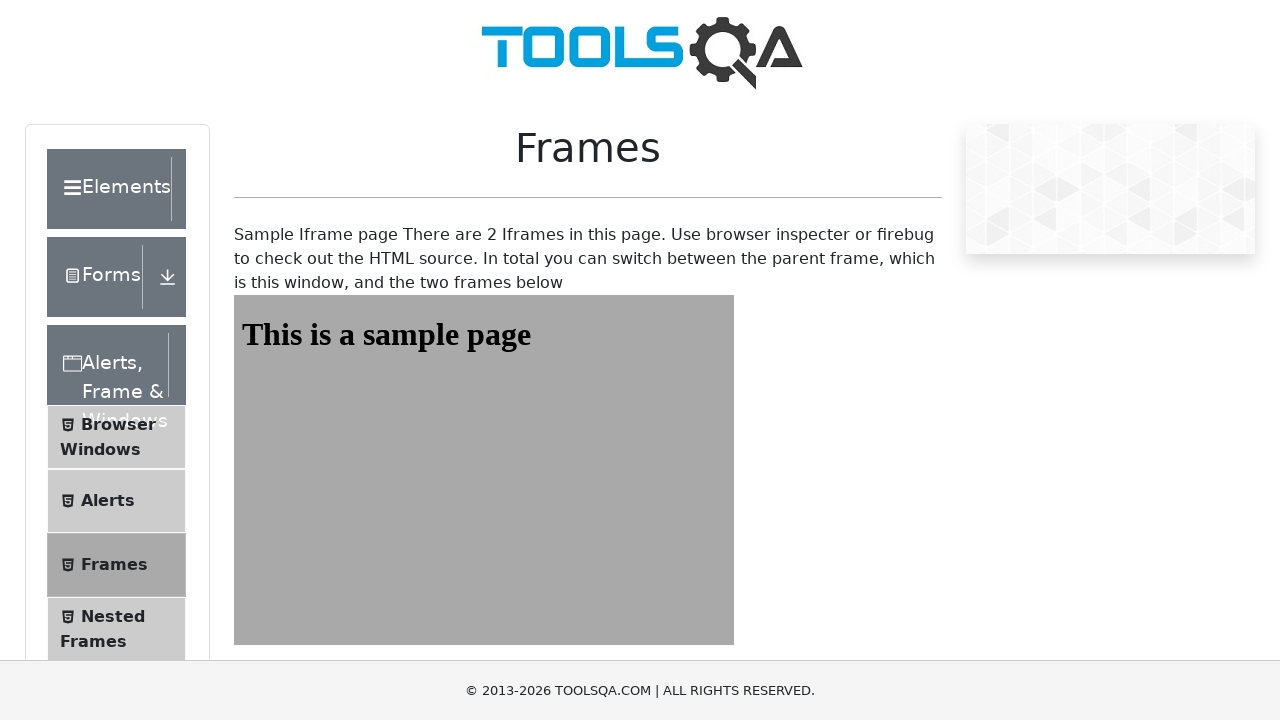

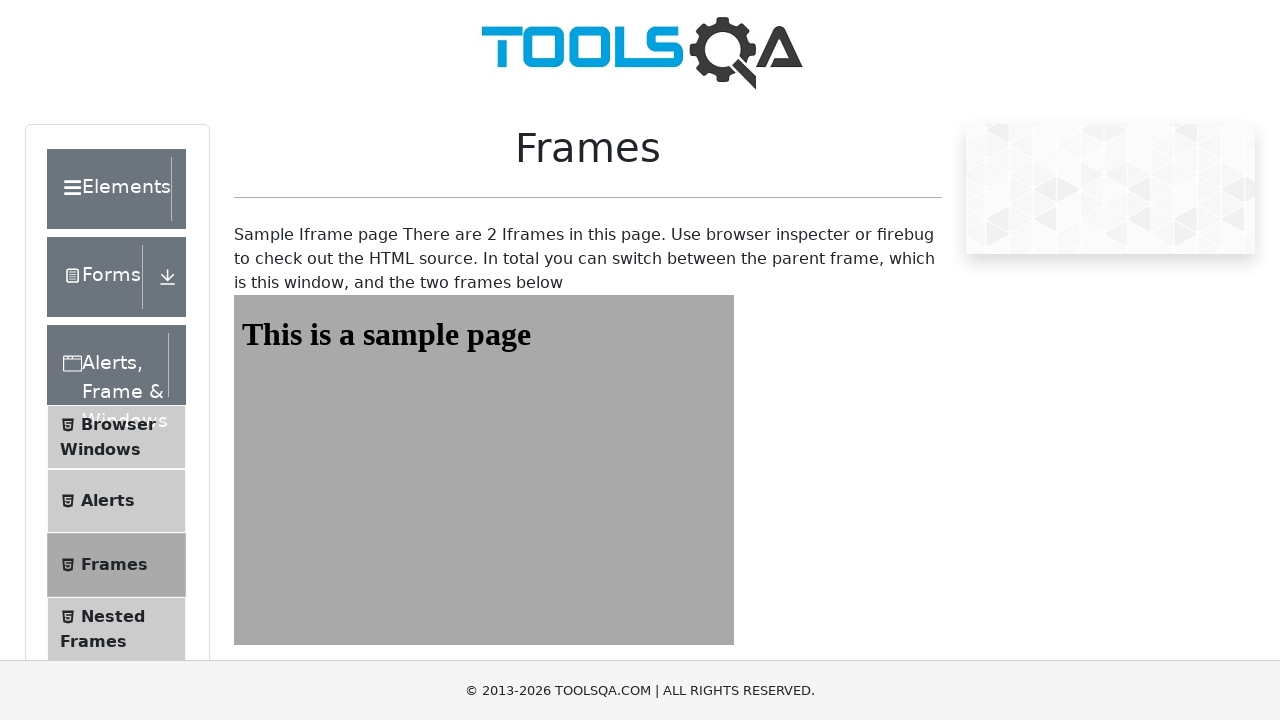